Tests form filling functionality on the Omayo blog test page by entering text in textareas, filling username and password fields, and clicking a button

Starting URL: http://omayo.blogspot.com

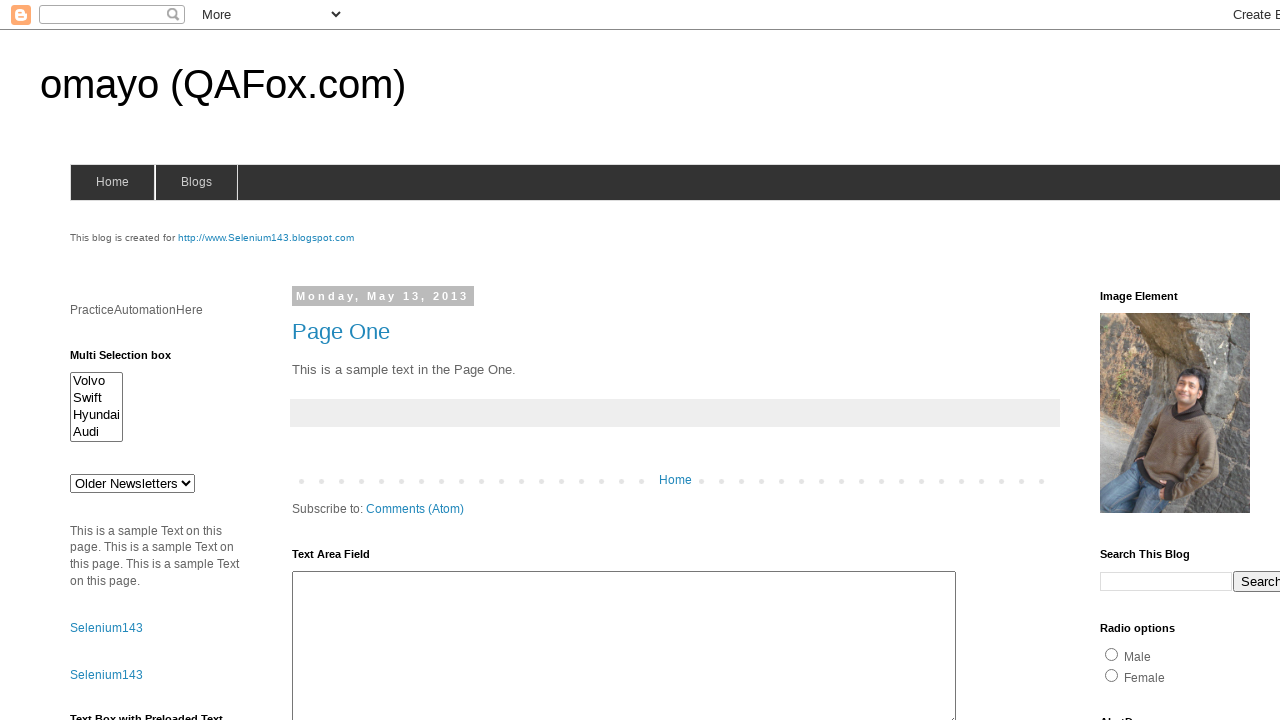

Filled first textarea (10 rows) with 'i want to write something' on textarea[rows='10']
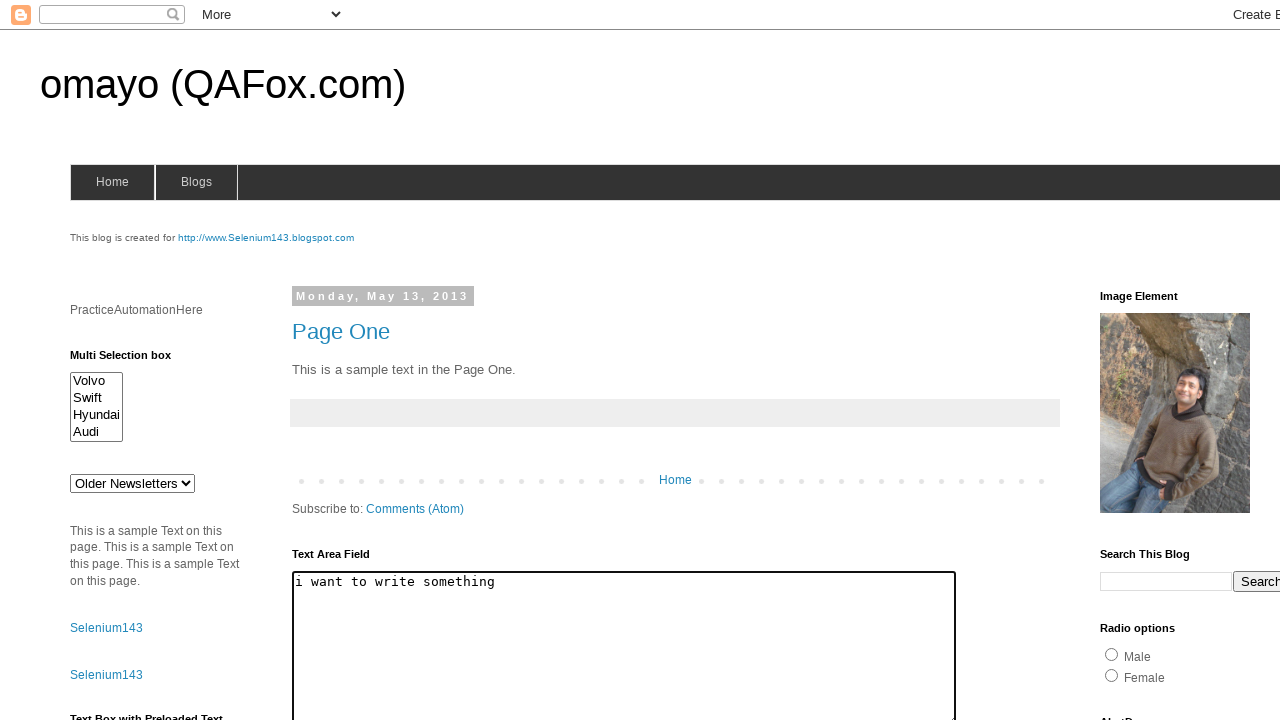

Filled second textarea (30 cols) with 'and its still there' on textarea[cols='30']
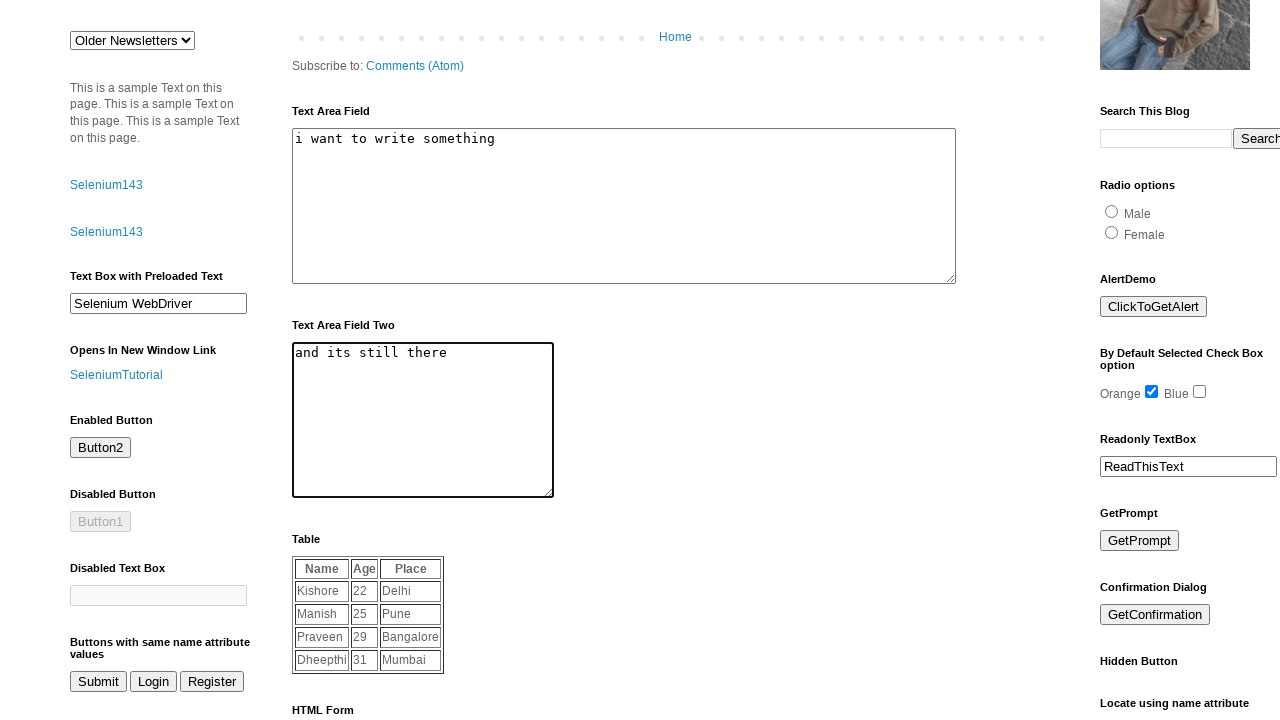

Filled username field with 'amrit_kh3' on input[type='text']
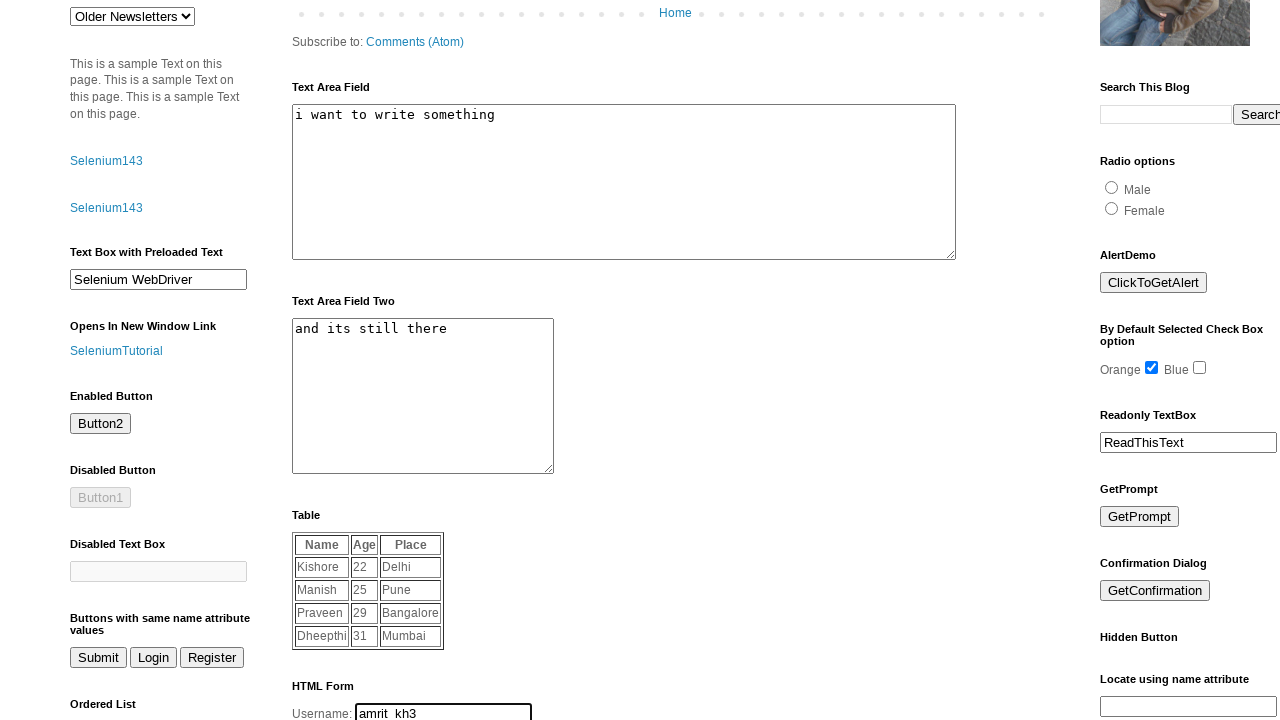

Filled password field with '123abc' on input[type='password']
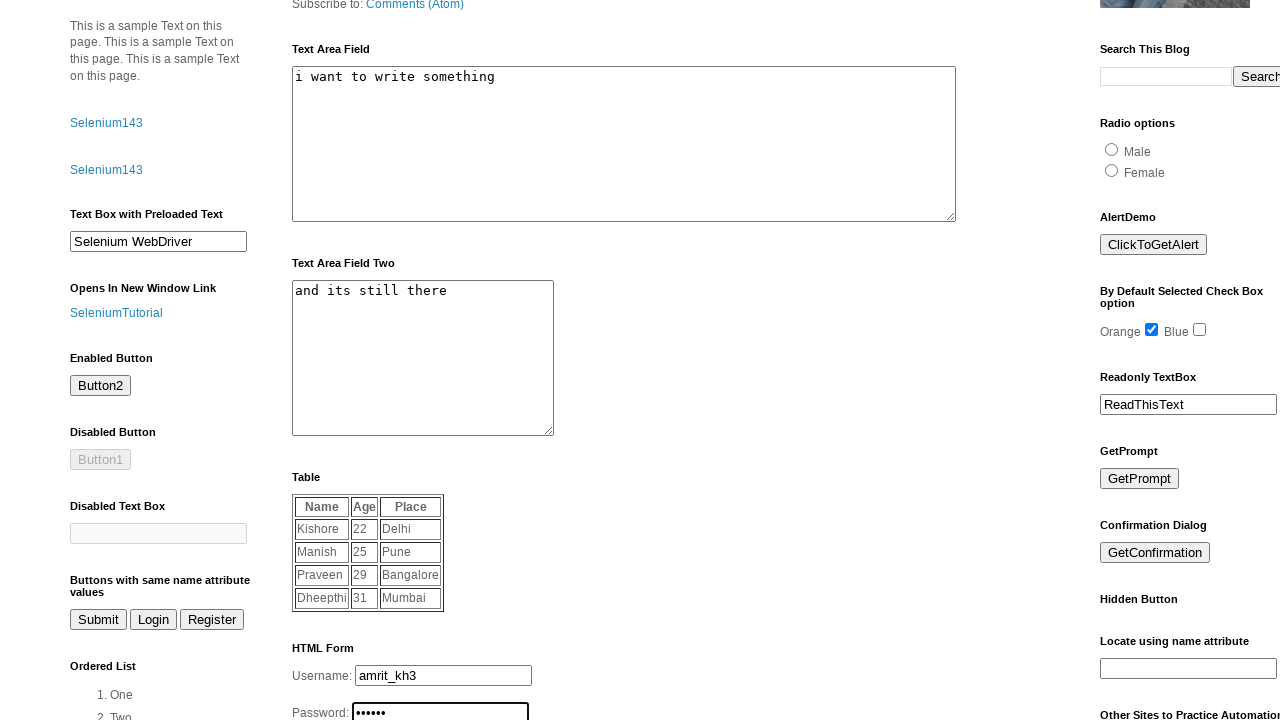

Clicked form submission button at (316, 361) on button[type='button']
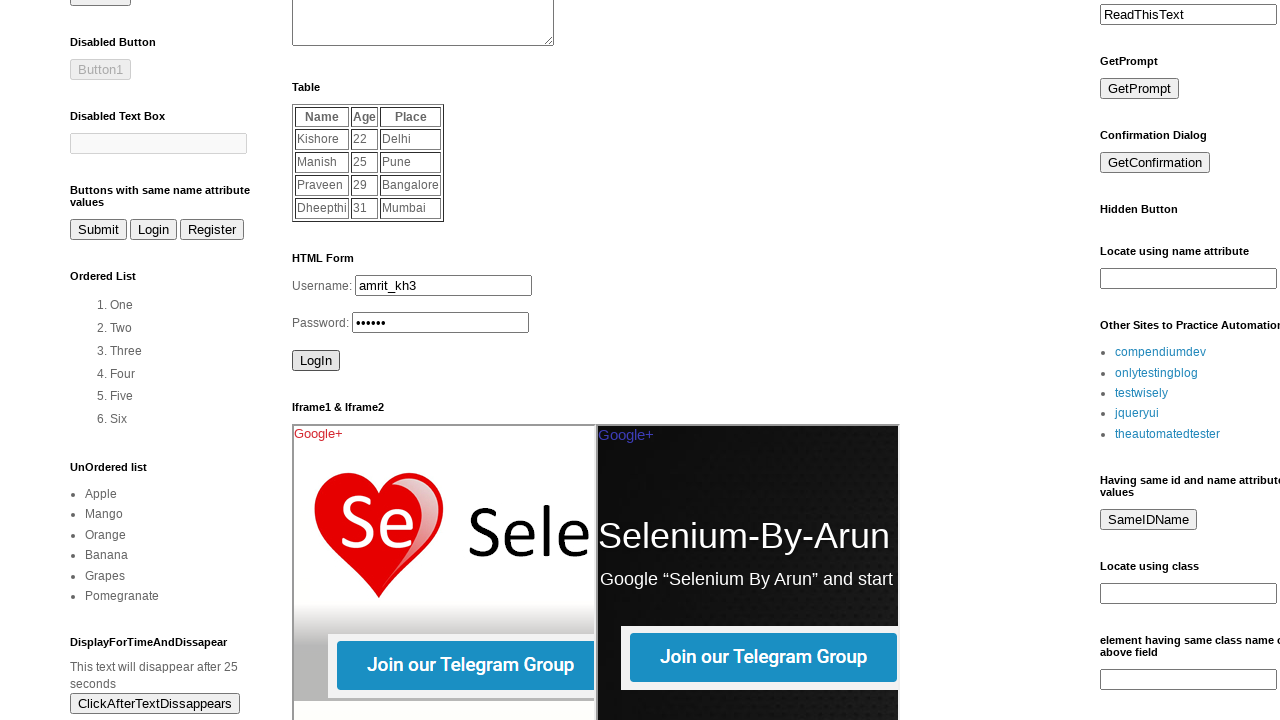

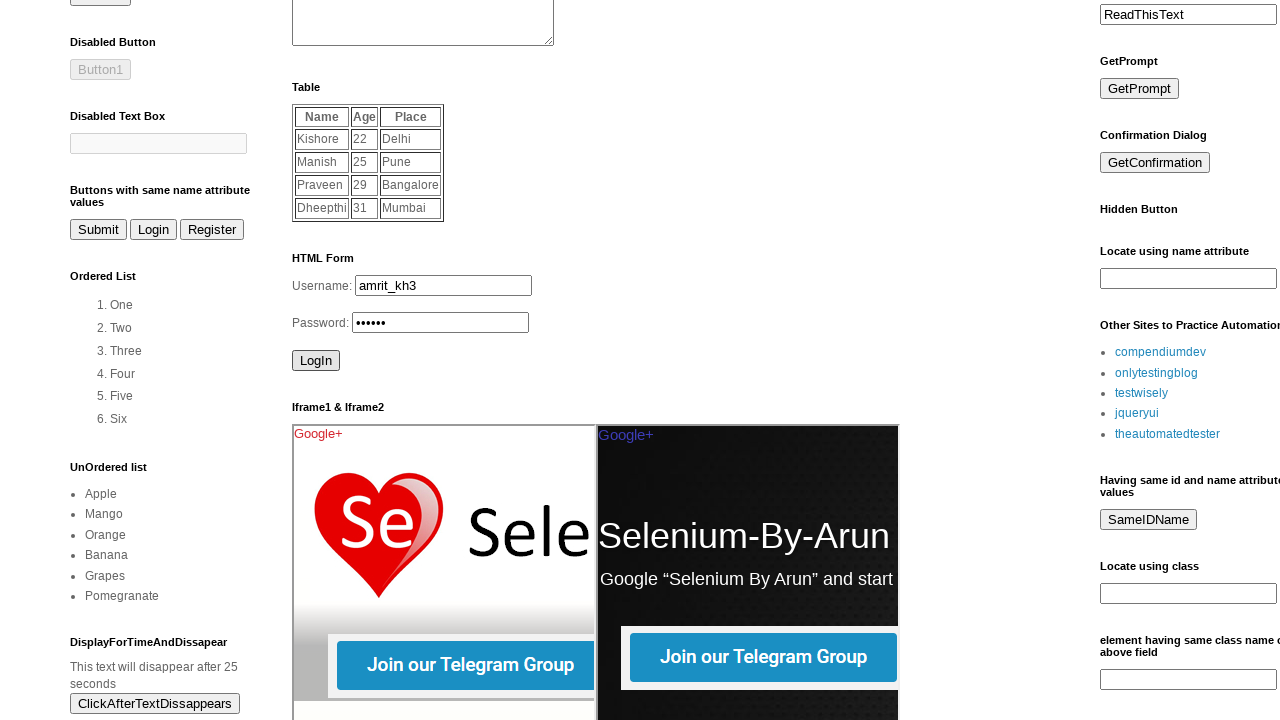